Tests clearing the complete state of all items by checking and unchecking the toggle all checkbox

Starting URL: https://demo.playwright.dev/todomvc

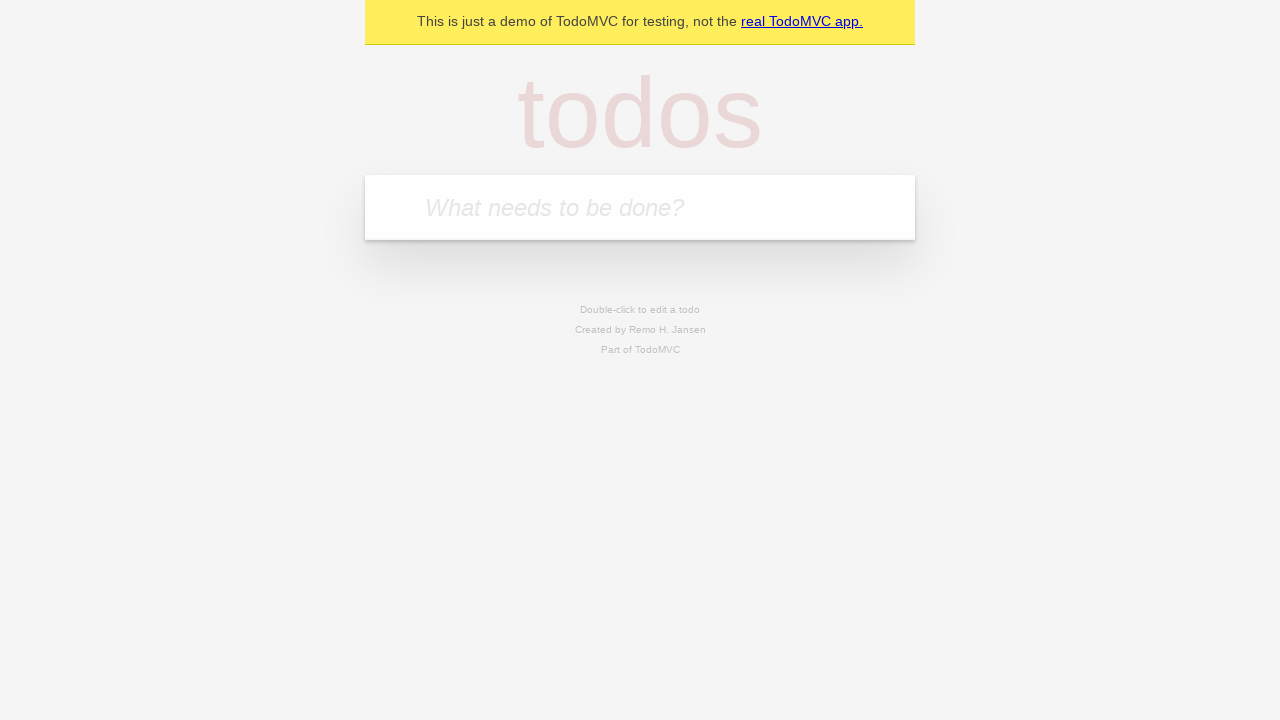

Filled todo input with 'buy some cheese' on internal:attr=[placeholder="What needs to be done?"i]
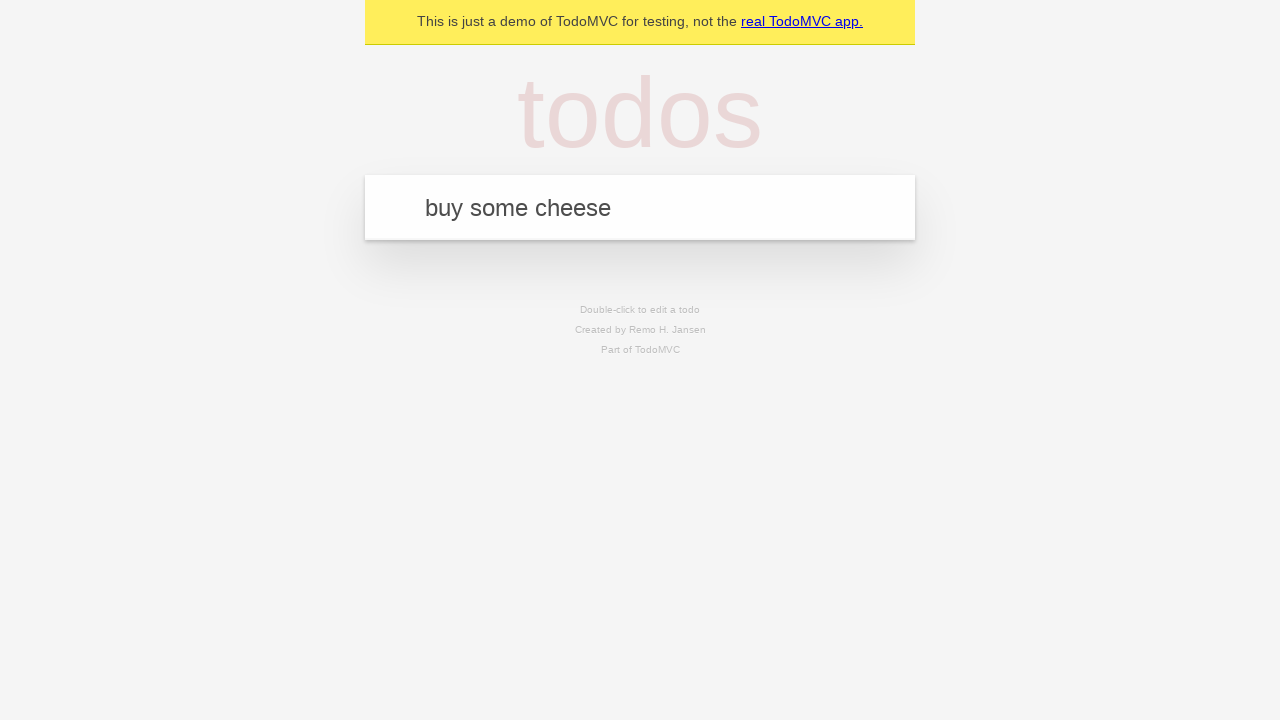

Pressed Enter to create todo 'buy some cheese' on internal:attr=[placeholder="What needs to be done?"i]
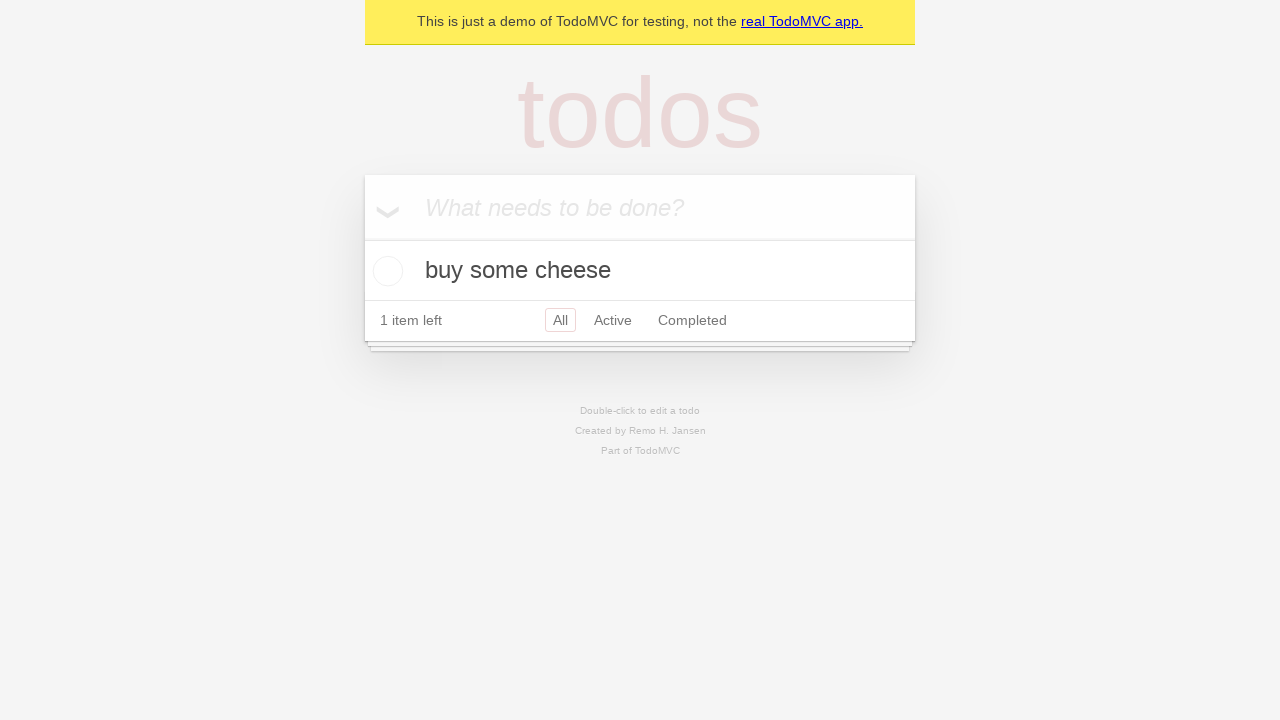

Filled todo input with 'feed the cat' on internal:attr=[placeholder="What needs to be done?"i]
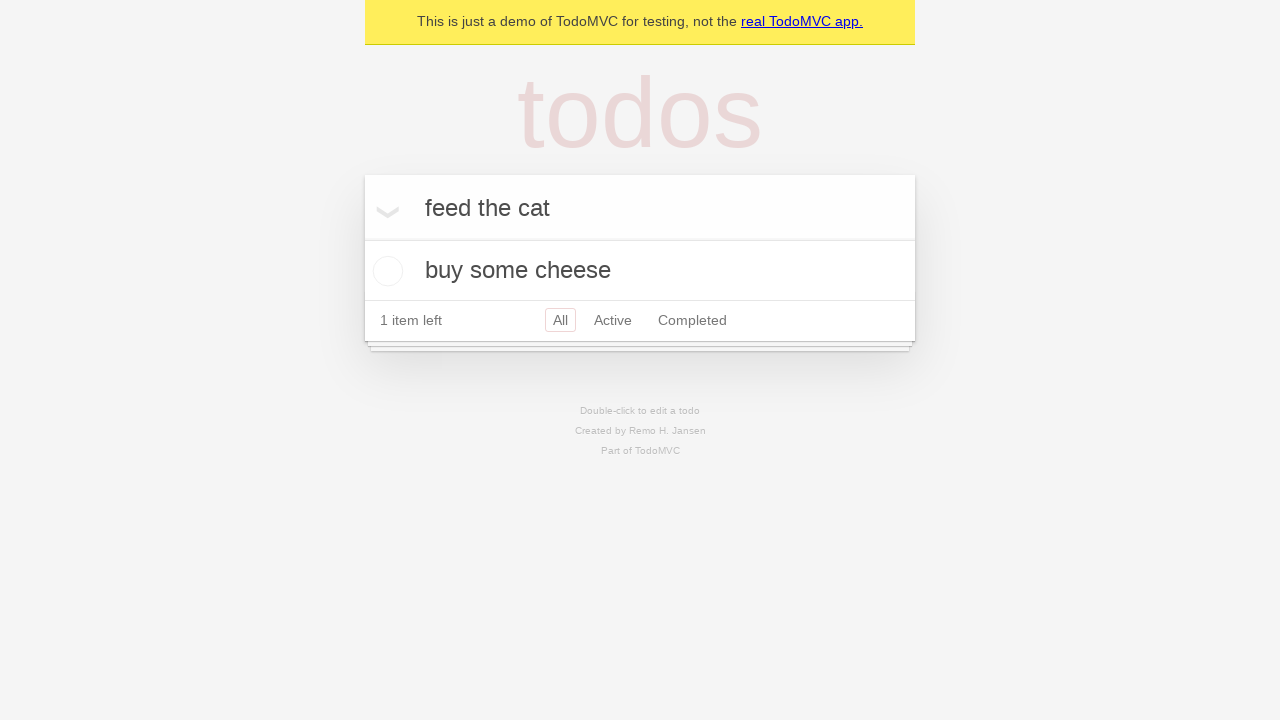

Pressed Enter to create todo 'feed the cat' on internal:attr=[placeholder="What needs to be done?"i]
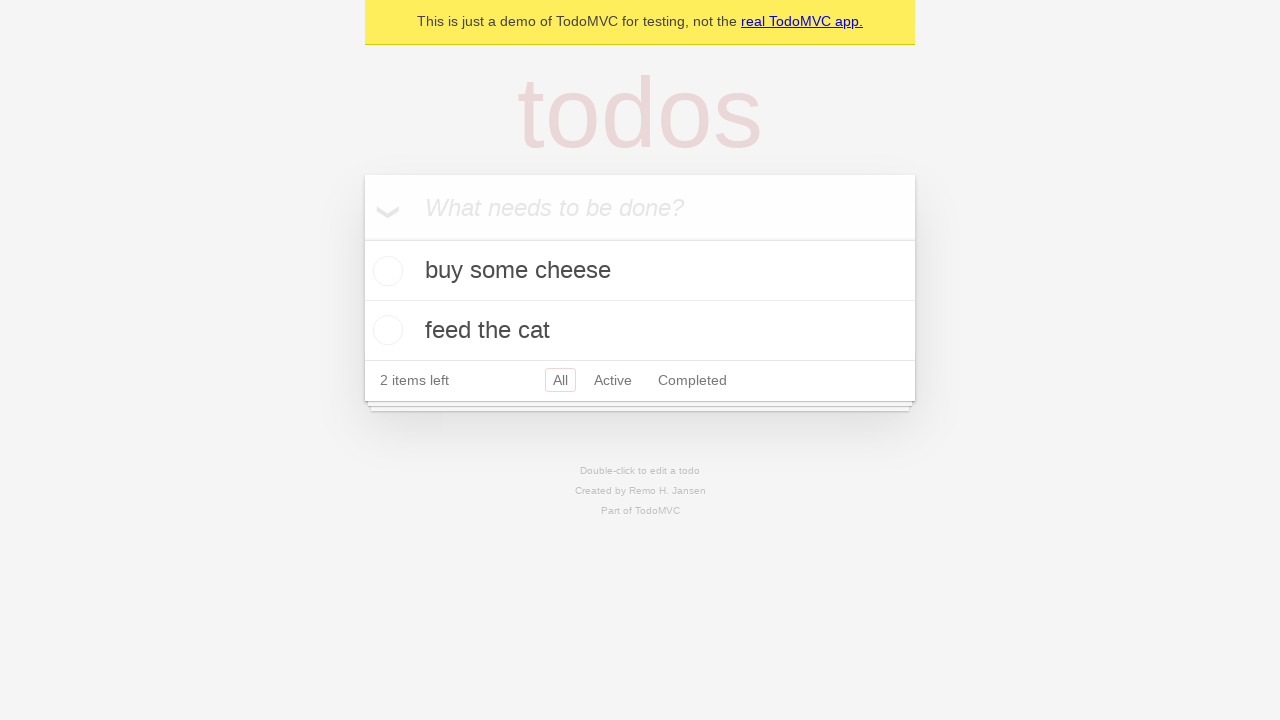

Filled todo input with 'book a doctors appointment' on internal:attr=[placeholder="What needs to be done?"i]
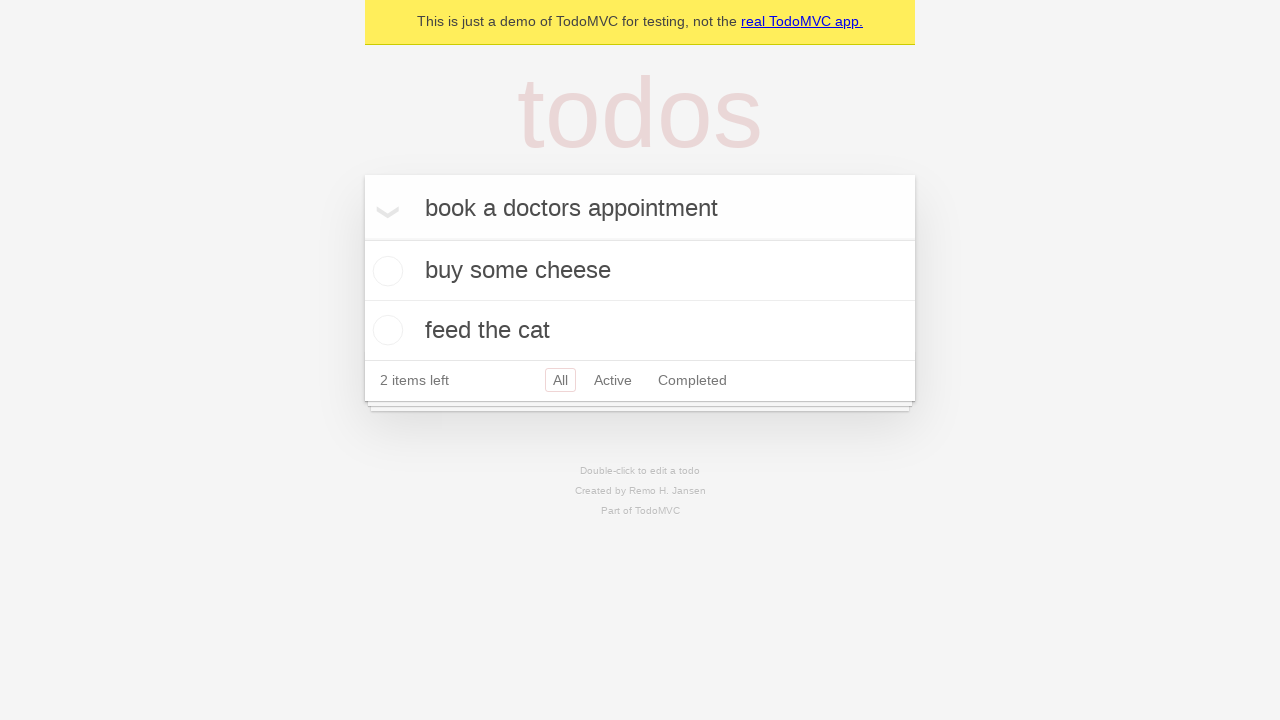

Pressed Enter to create todo 'book a doctors appointment' on internal:attr=[placeholder="What needs to be done?"i]
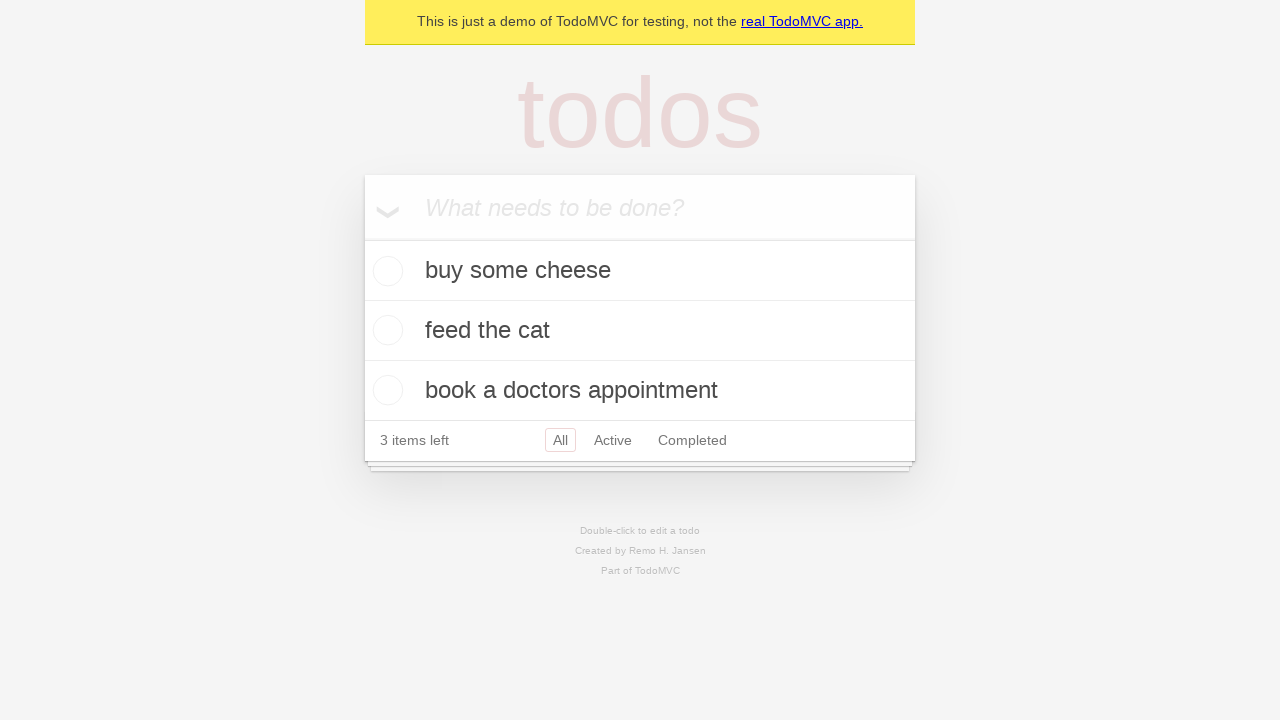

Waited for all 3 todos to be created in localStorage
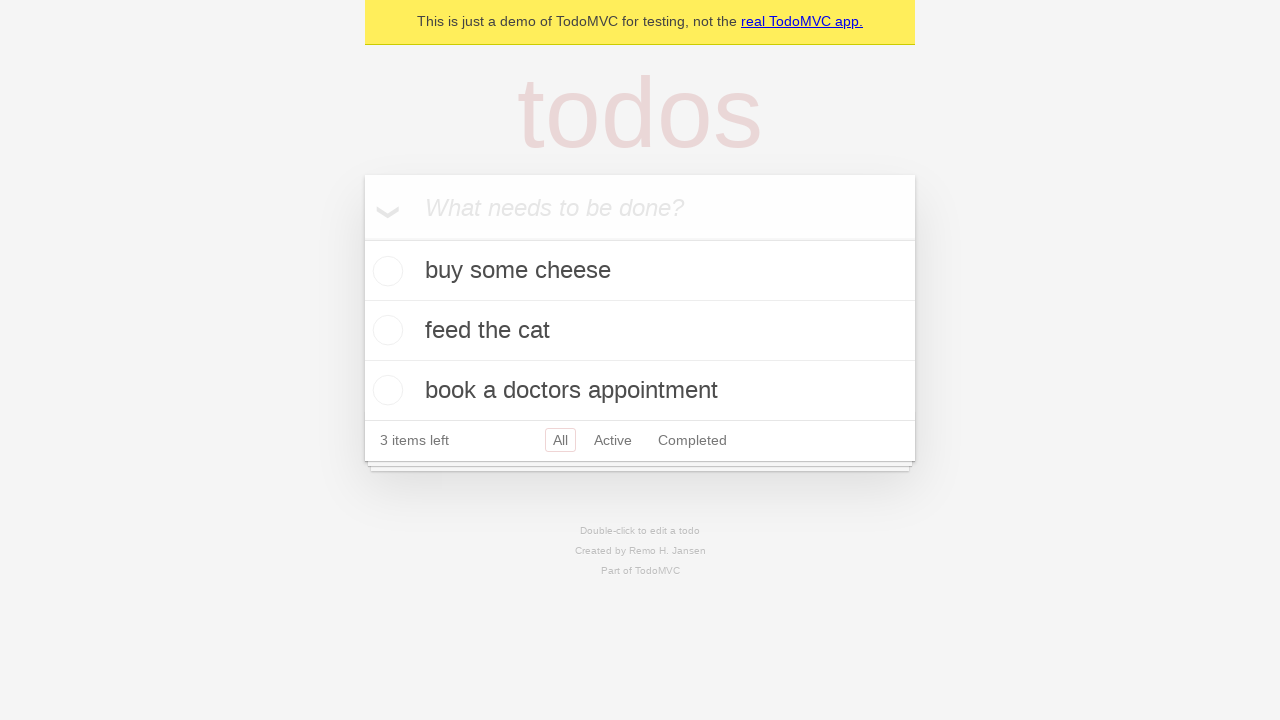

Located the toggle all checkbox
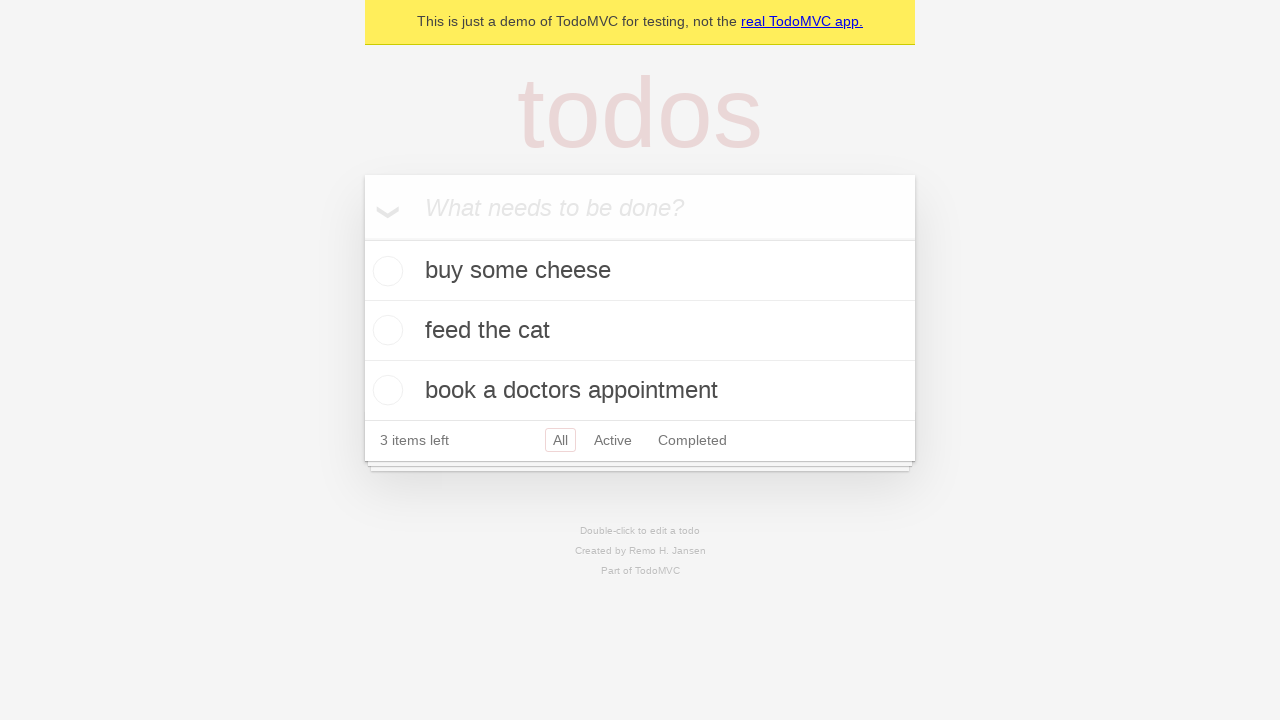

Checked toggle all checkbox to mark all todos as complete at (362, 238) on internal:label="Mark all as complete"i
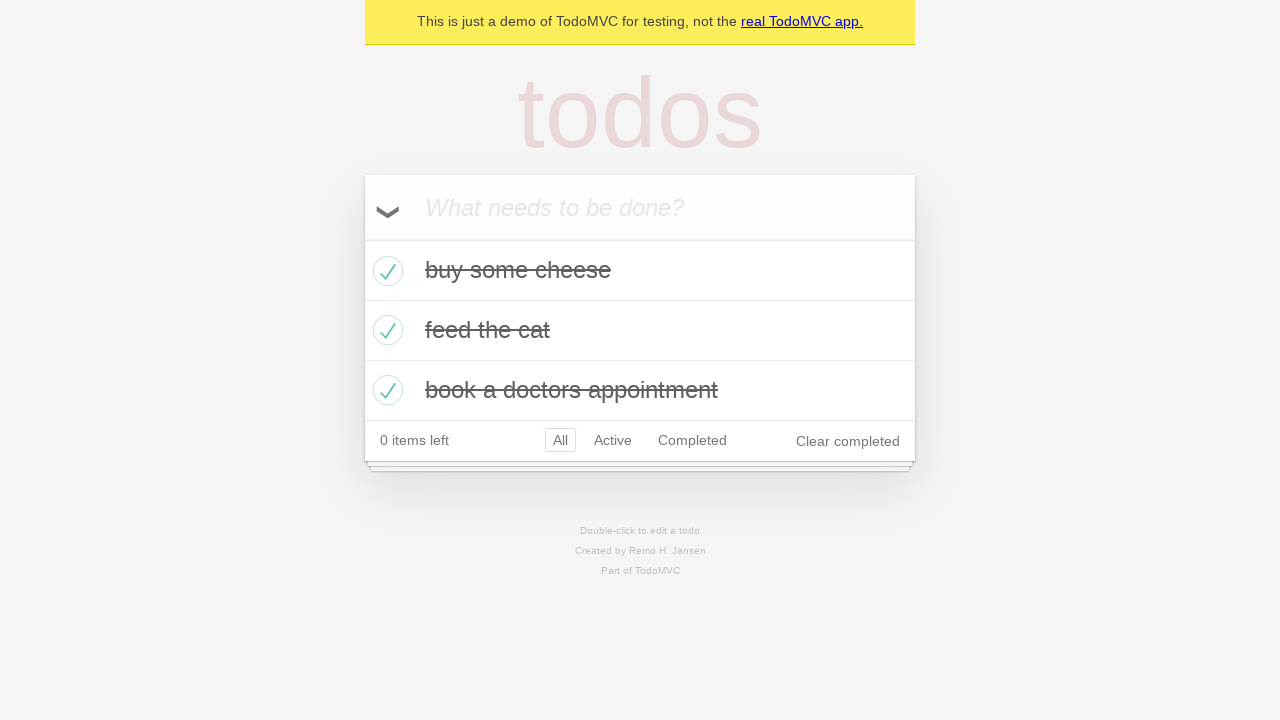

Unchecked toggle all checkbox to clear complete state of all todos at (362, 238) on internal:label="Mark all as complete"i
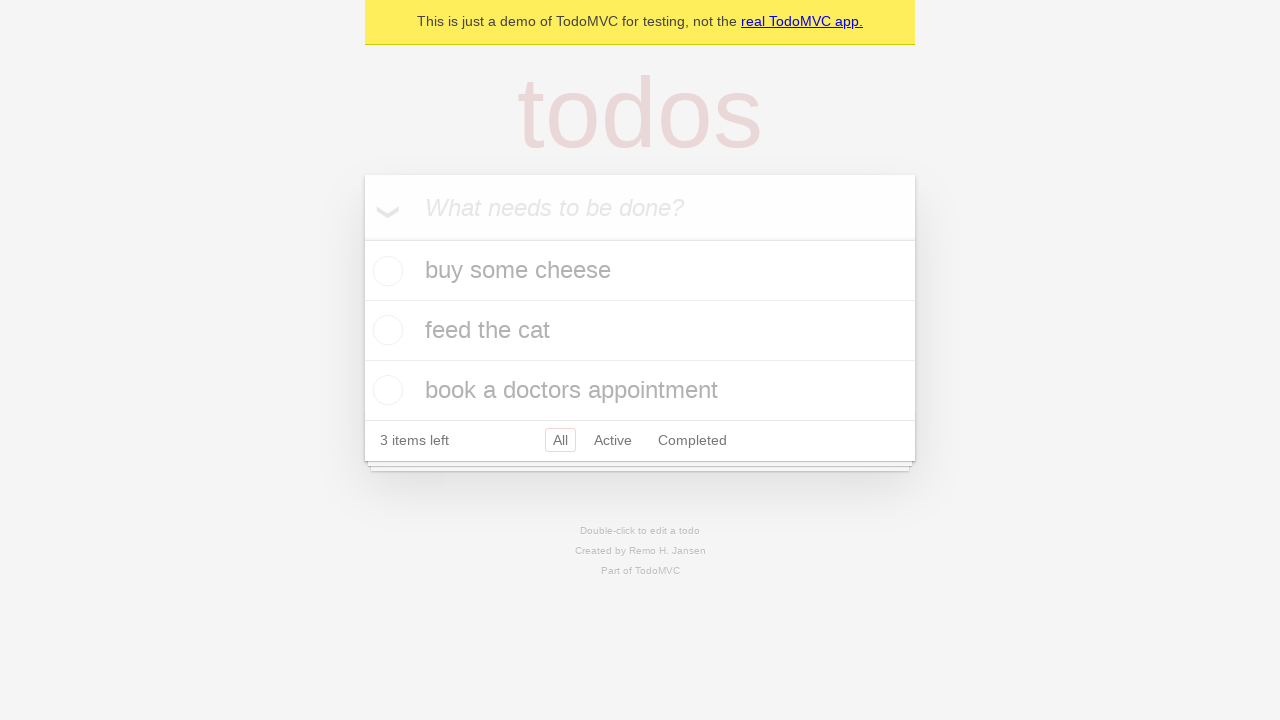

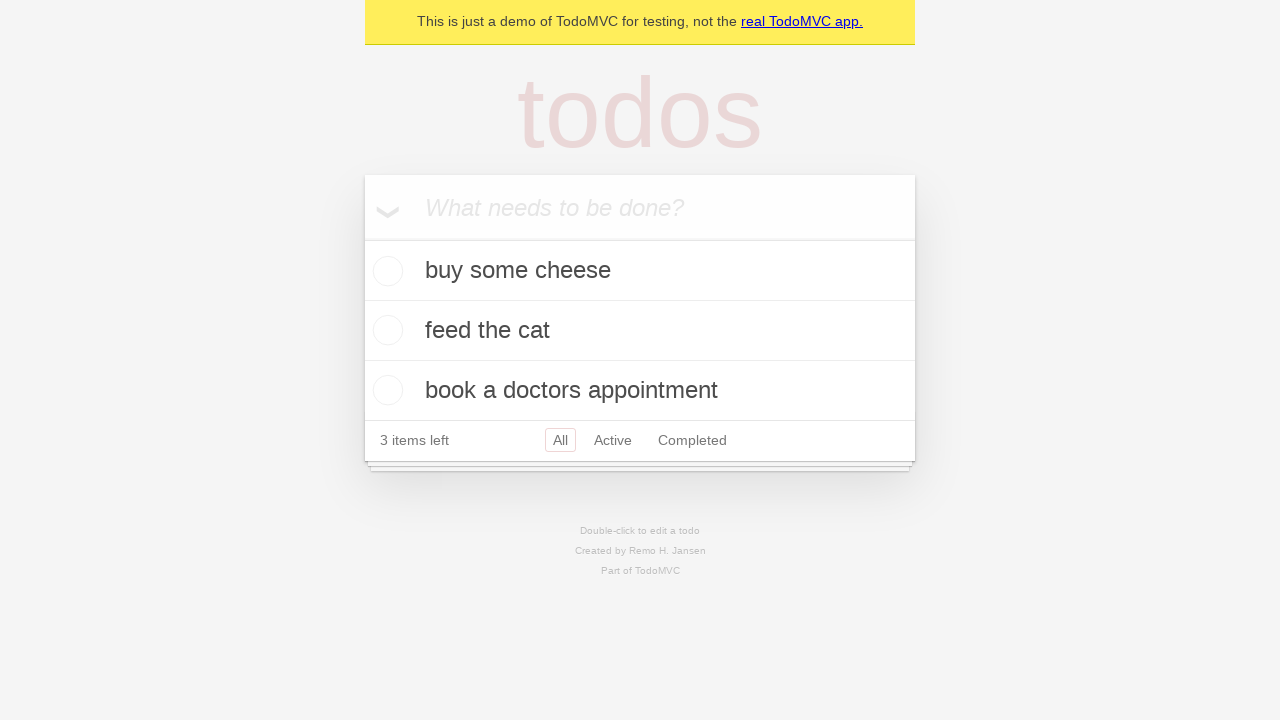